Solves a math problem by reading two numbers from the page, calculating their sum, selecting the result from a dropdown, and submitting the form

Starting URL: https://suninjuly.github.io/selects1.html

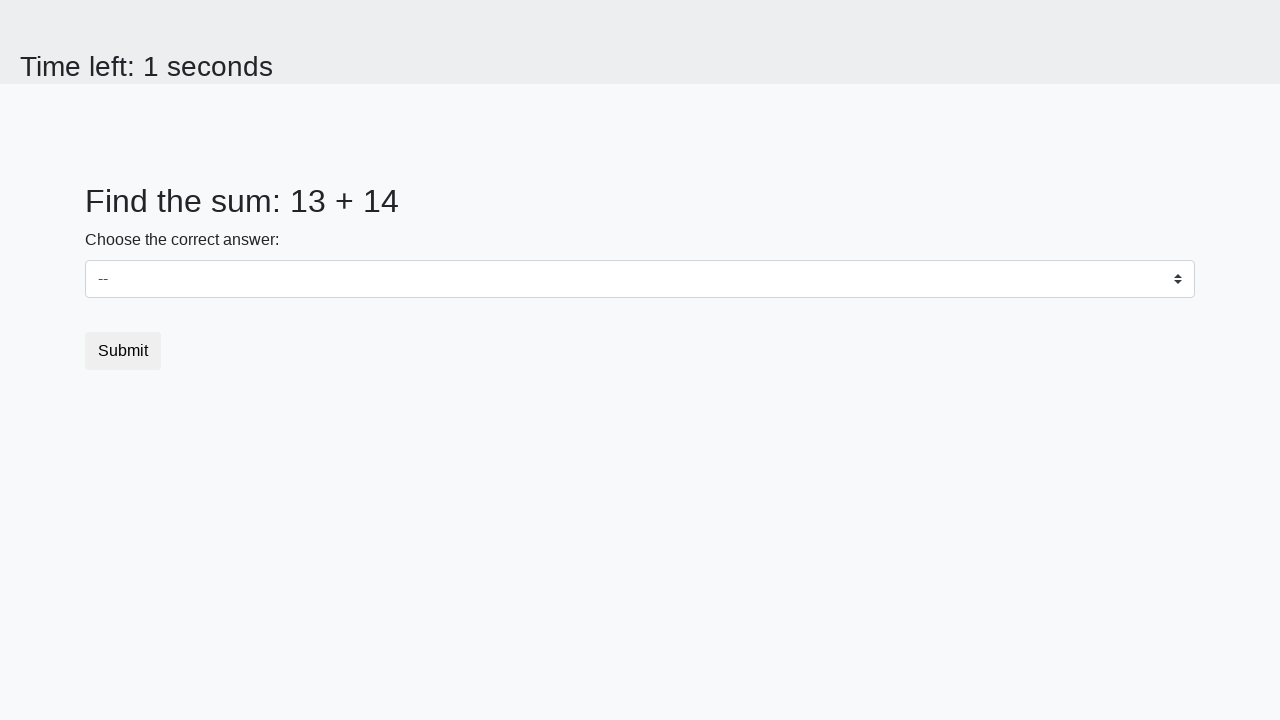

Retrieved first number from page element with id 'num1'
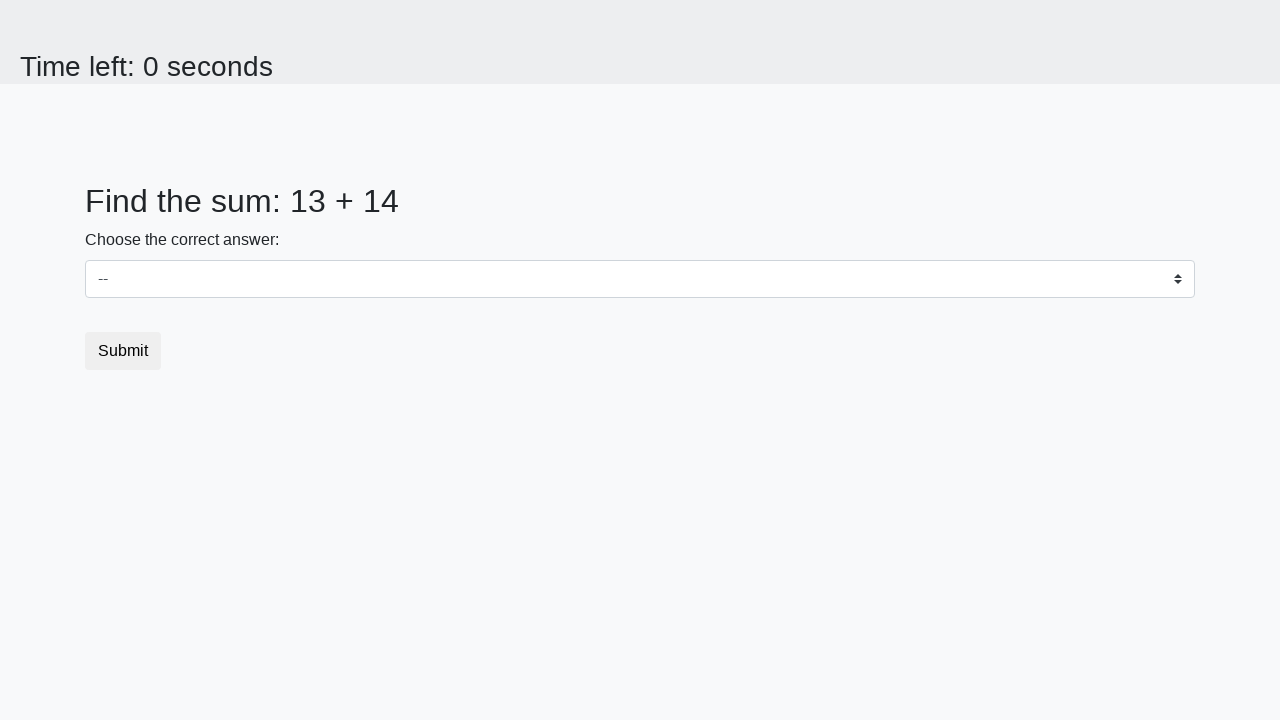

Retrieved second number from page element with id 'num2'
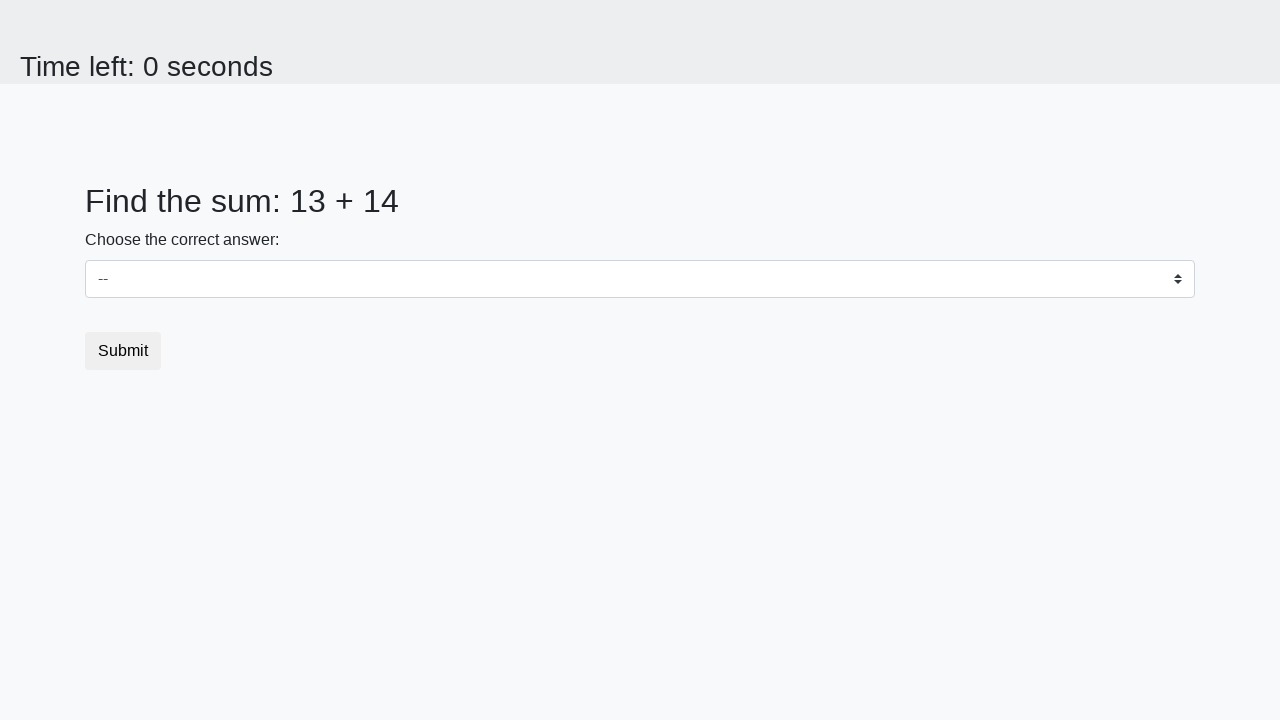

Calculated sum: 13 + 14 = 27
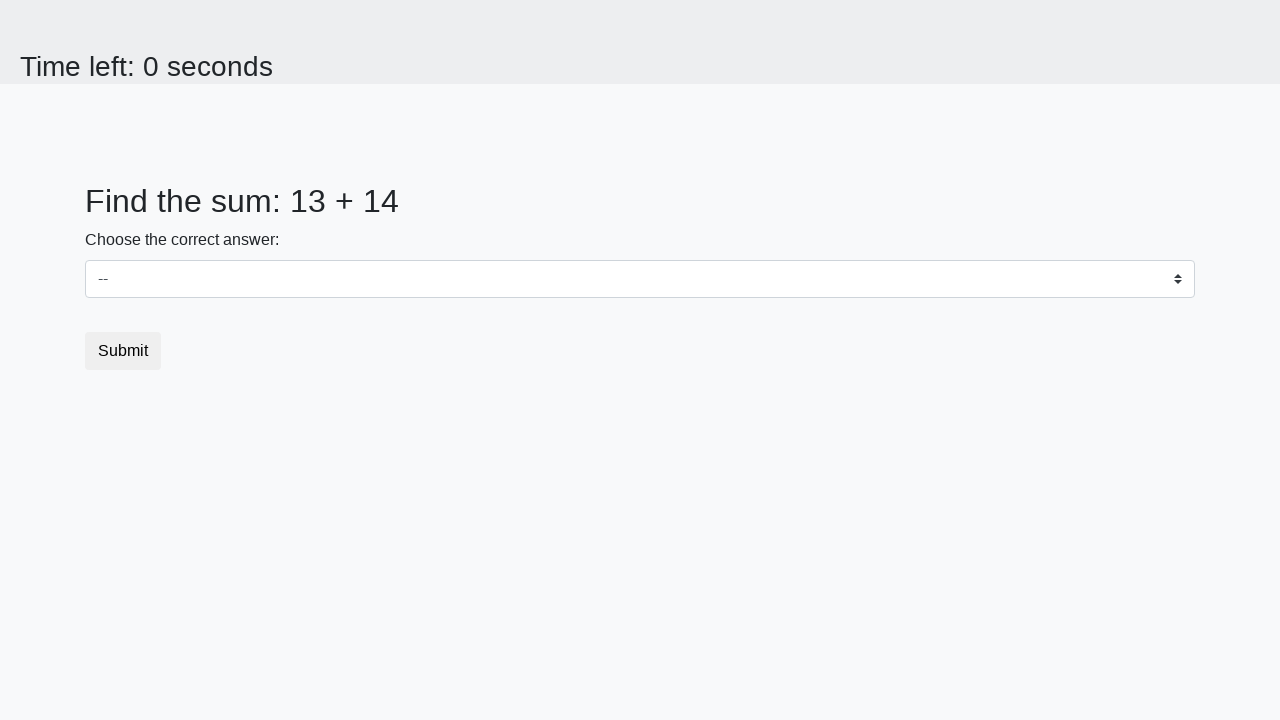

Selected sum value '27' from dropdown on select
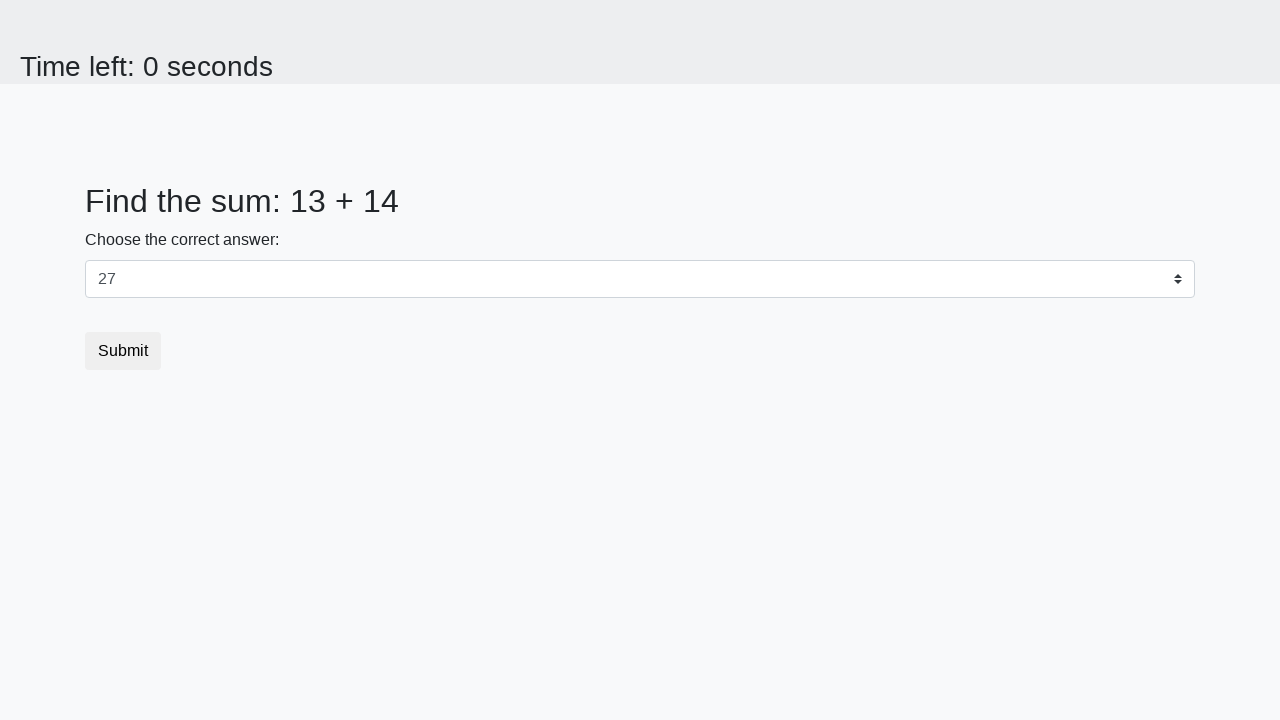

Clicked Submit button to submit the form at (123, 351) on xpath=//button[normalize-space()='Submit']
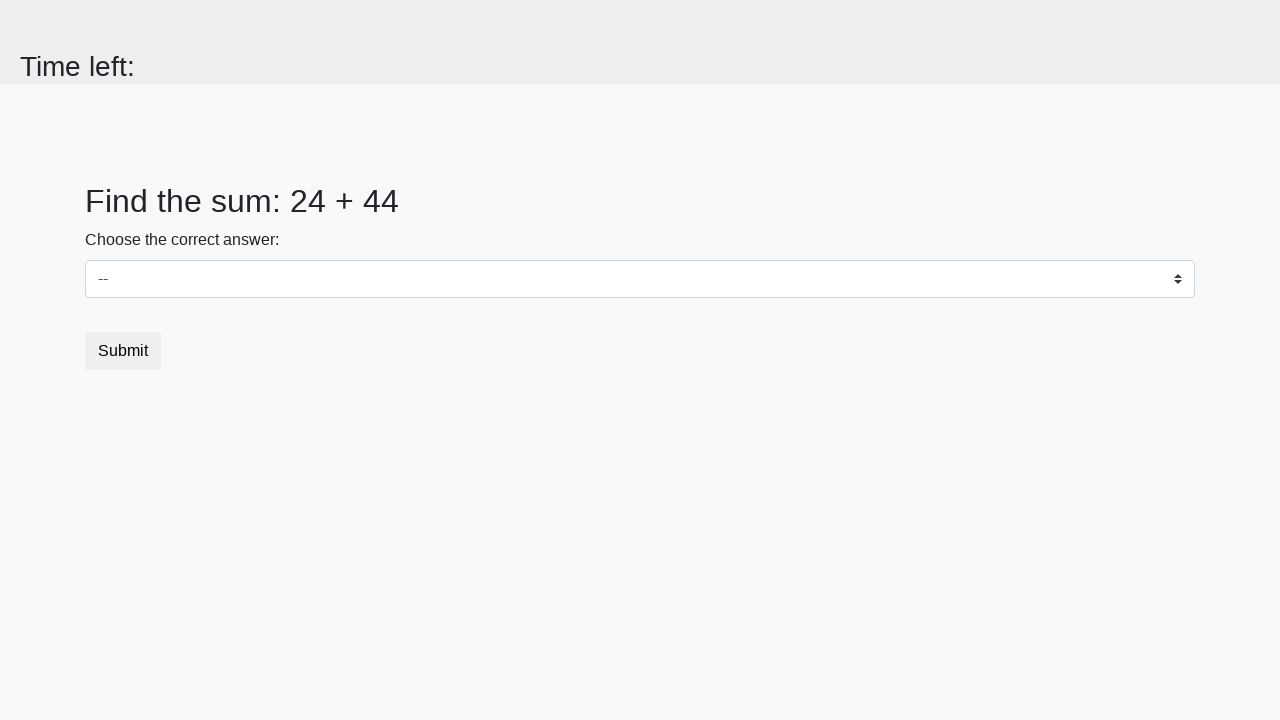

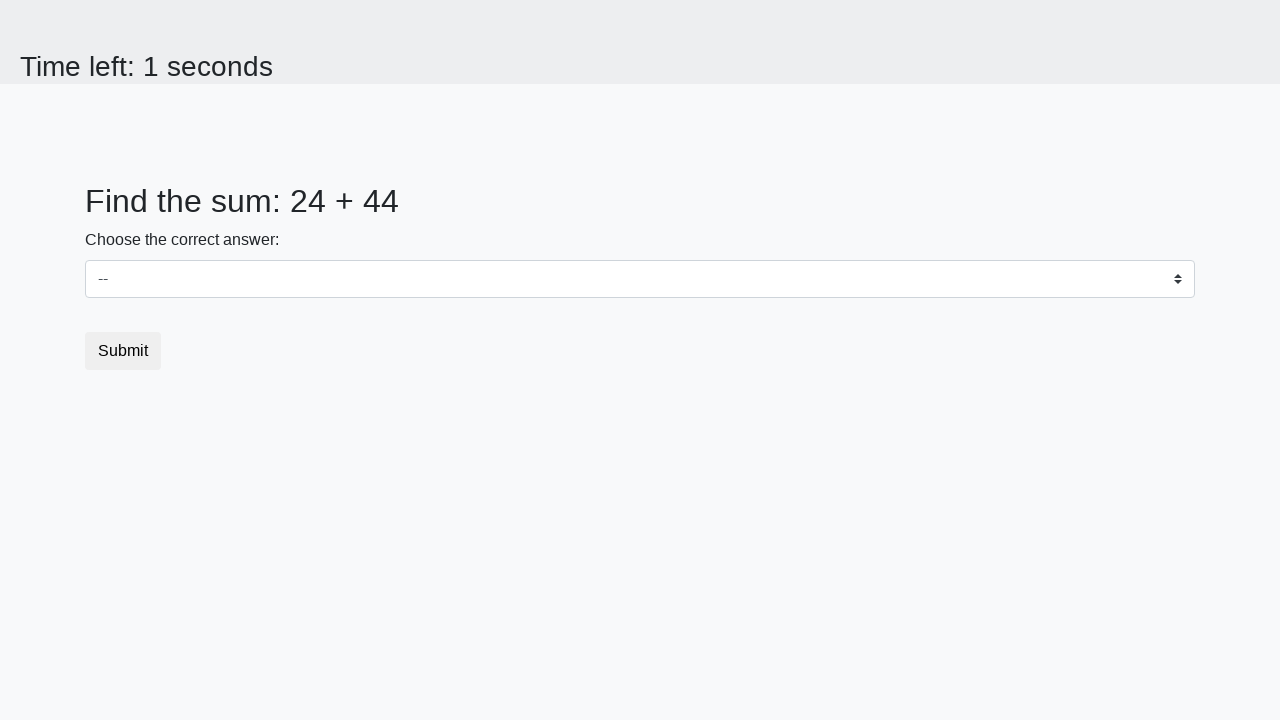